Tests UI controls on a practice page including dropdown selection, radio button clicks, and checkbox interactions without performing actual login

Starting URL: https://rahulshettyacademy.com/loginpagePractise/

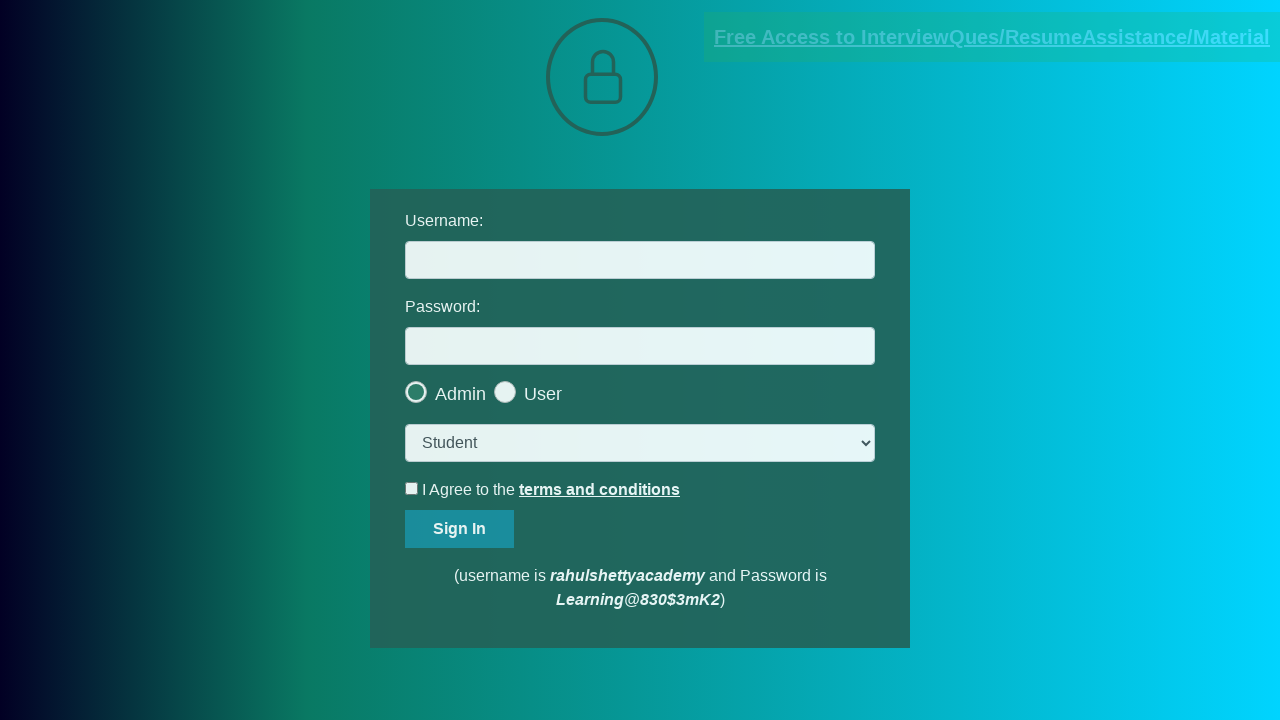

Selected 'consult' option from dropdown on select.form-control
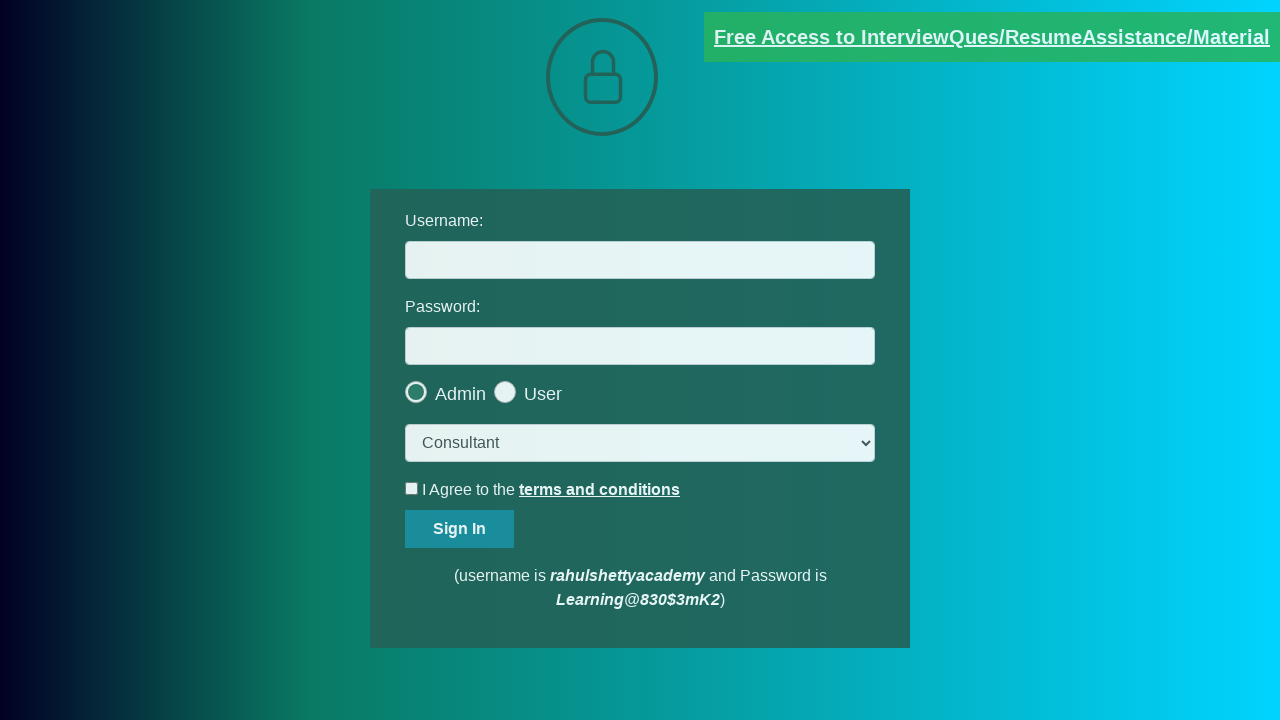

Clicked second radio button at (543, 394) on .radiotextsty >> nth=1
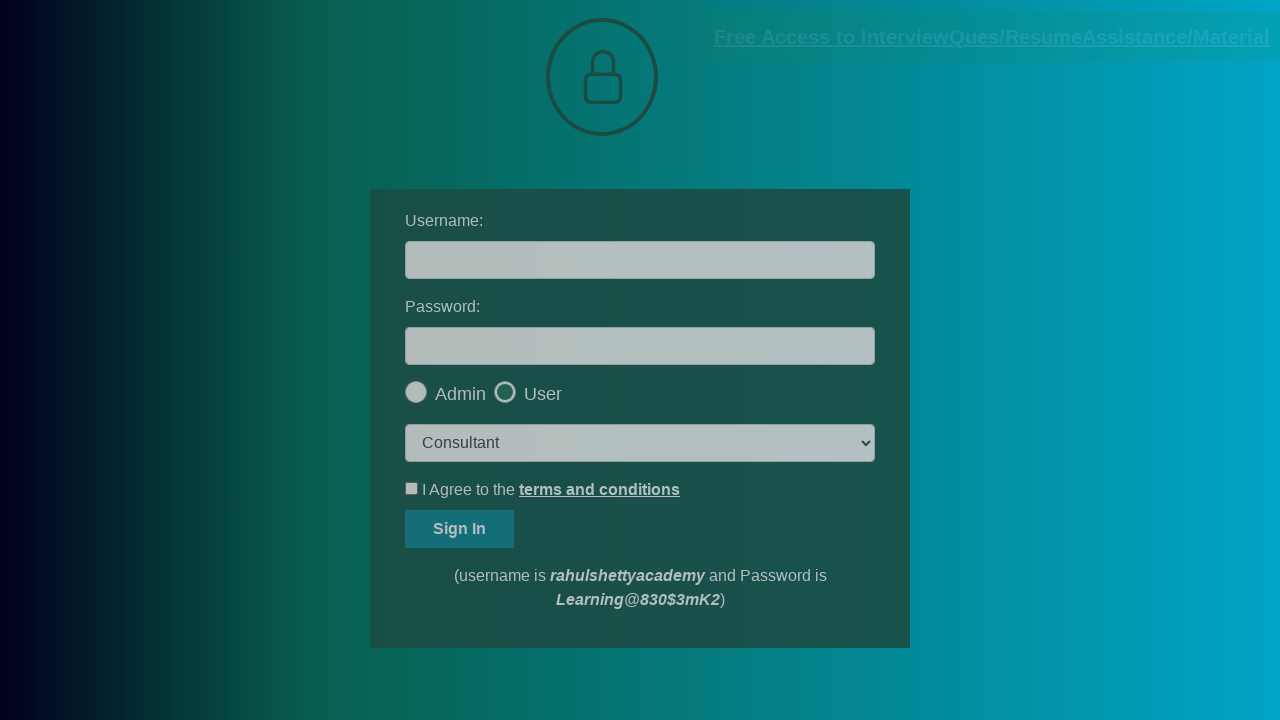

Clicked okay button on popup at (698, 144) on #okayBtn
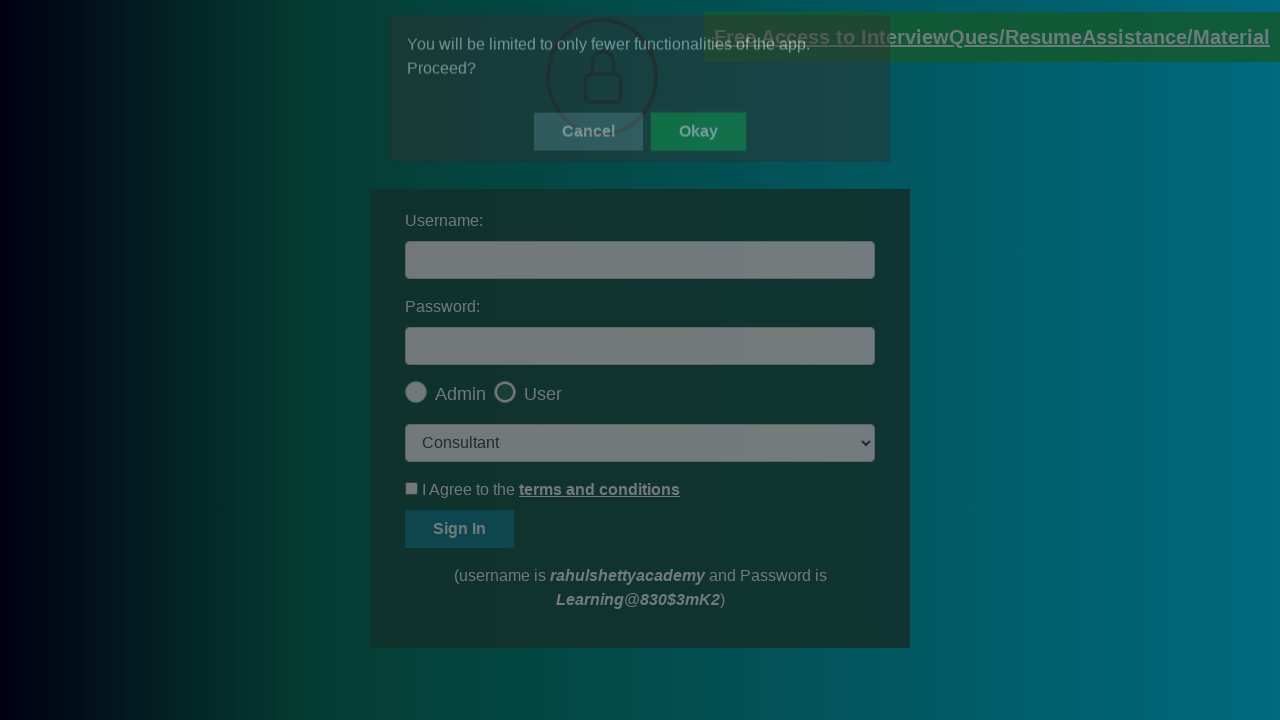

Checked the terms checkbox at (412, 488) on #terms
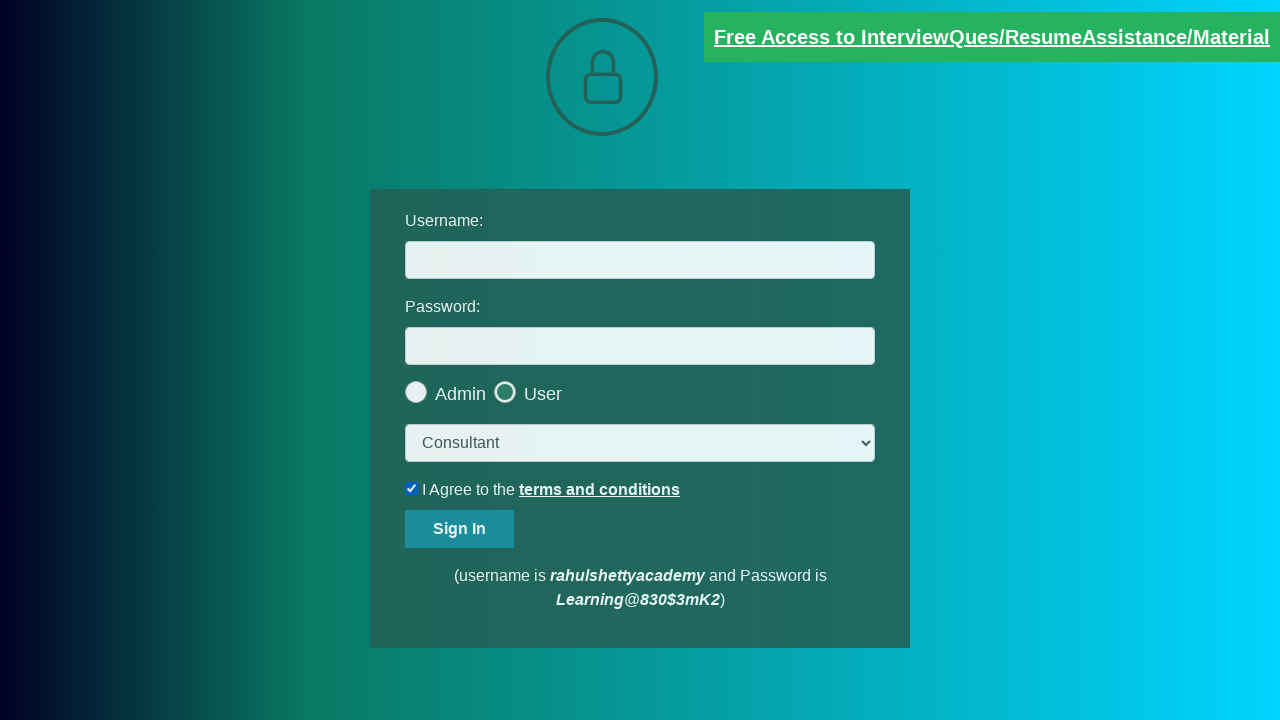

Unchecked the terms checkbox at (412, 488) on #terms
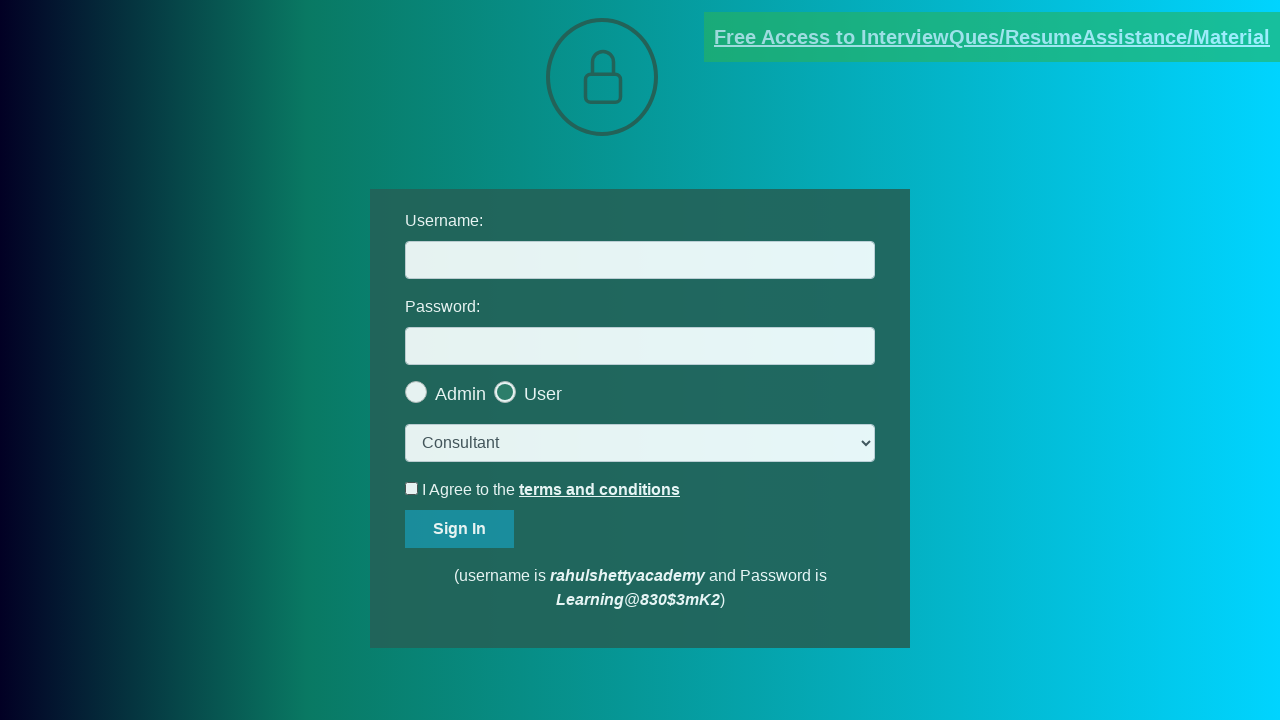

Verified blinking text link with documents-request attribute is present
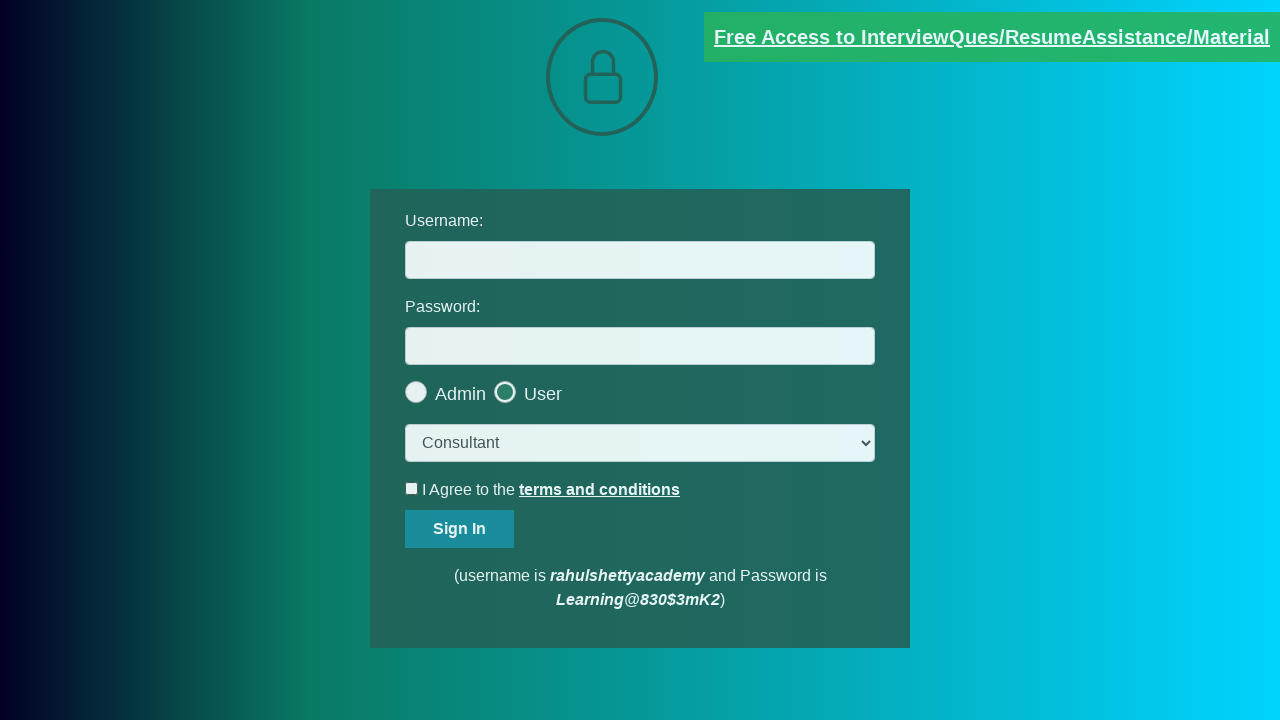

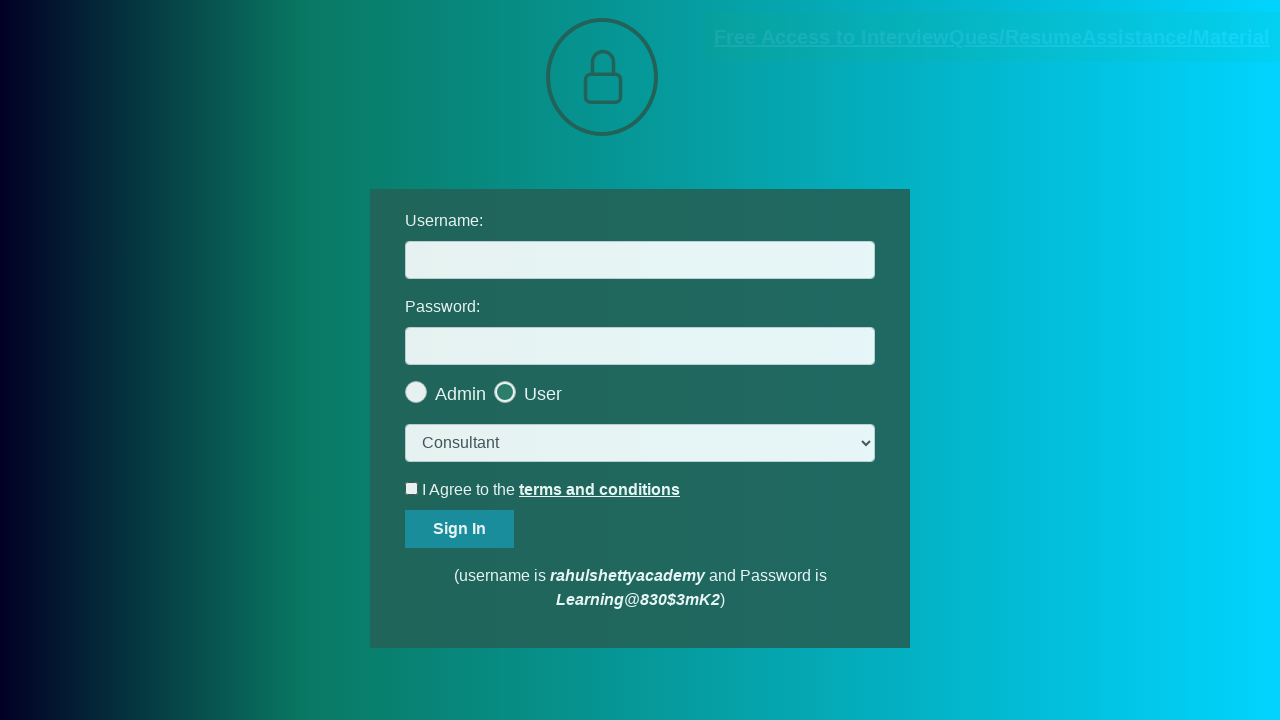